Tests AJIO's search and filter functionality by searching for bags, applying gender and category filters, and verifying the results display

Starting URL: https://www.ajio.com/

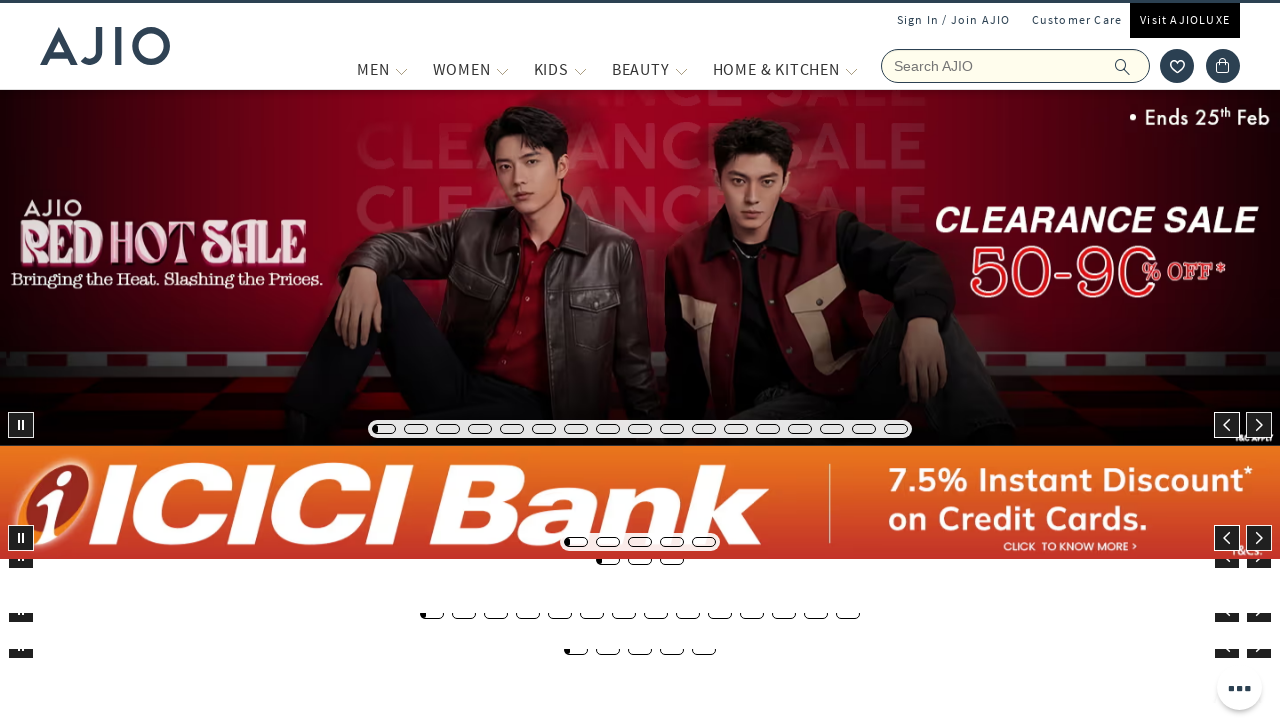

Filled search field with 'bags' on input[name='searchVal']
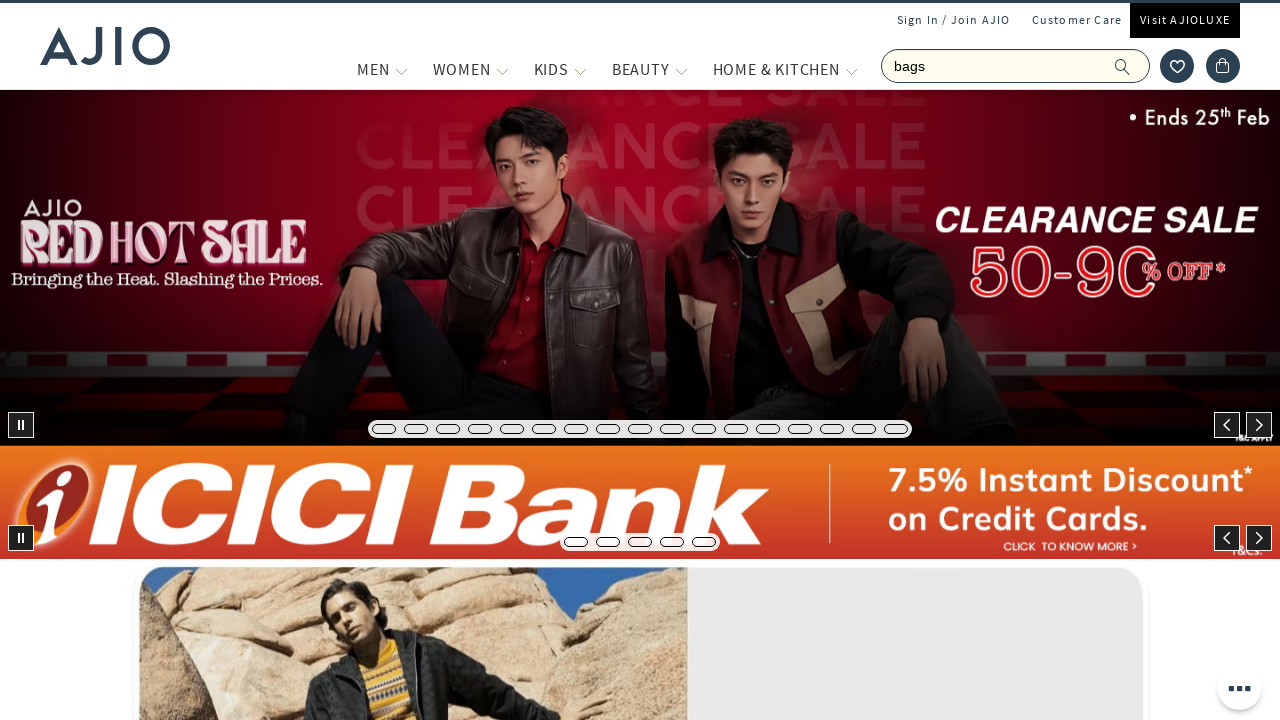

Clicked search button to search for bags at (1133, 66) on .rilrtl-button
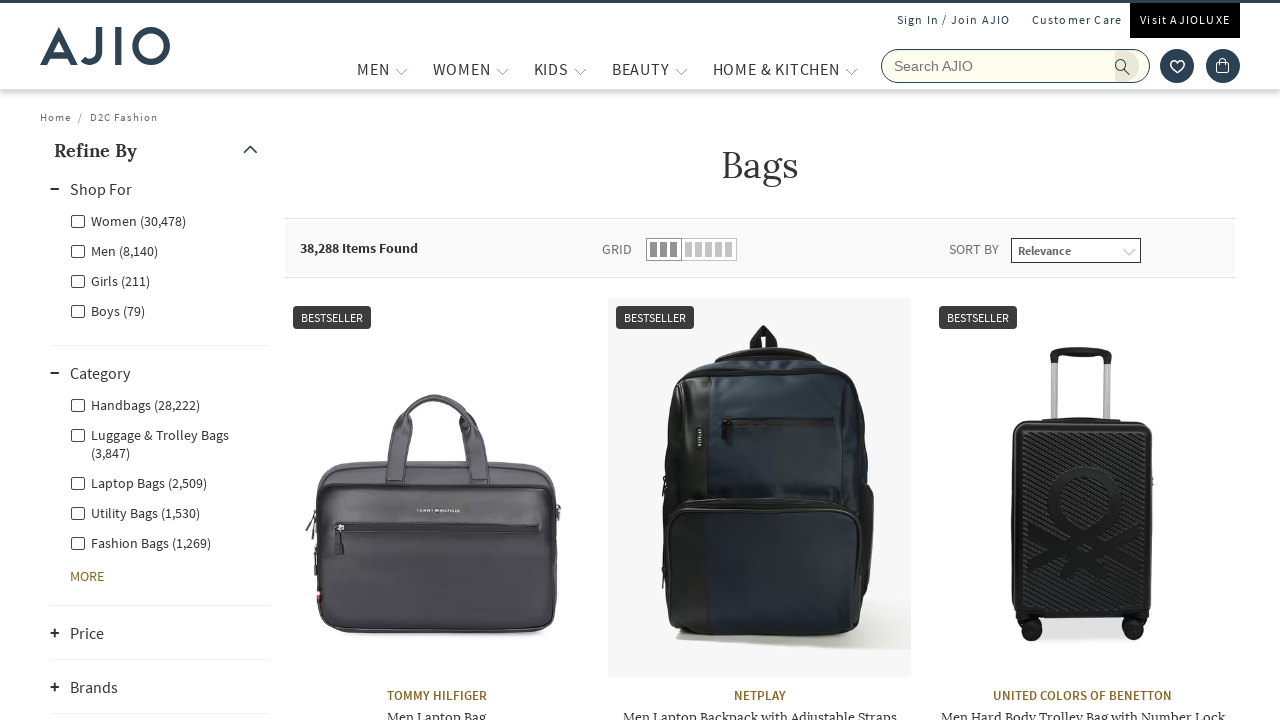

Clicked Men gender filter at (114, 250) on xpath=//label[@for='Men']
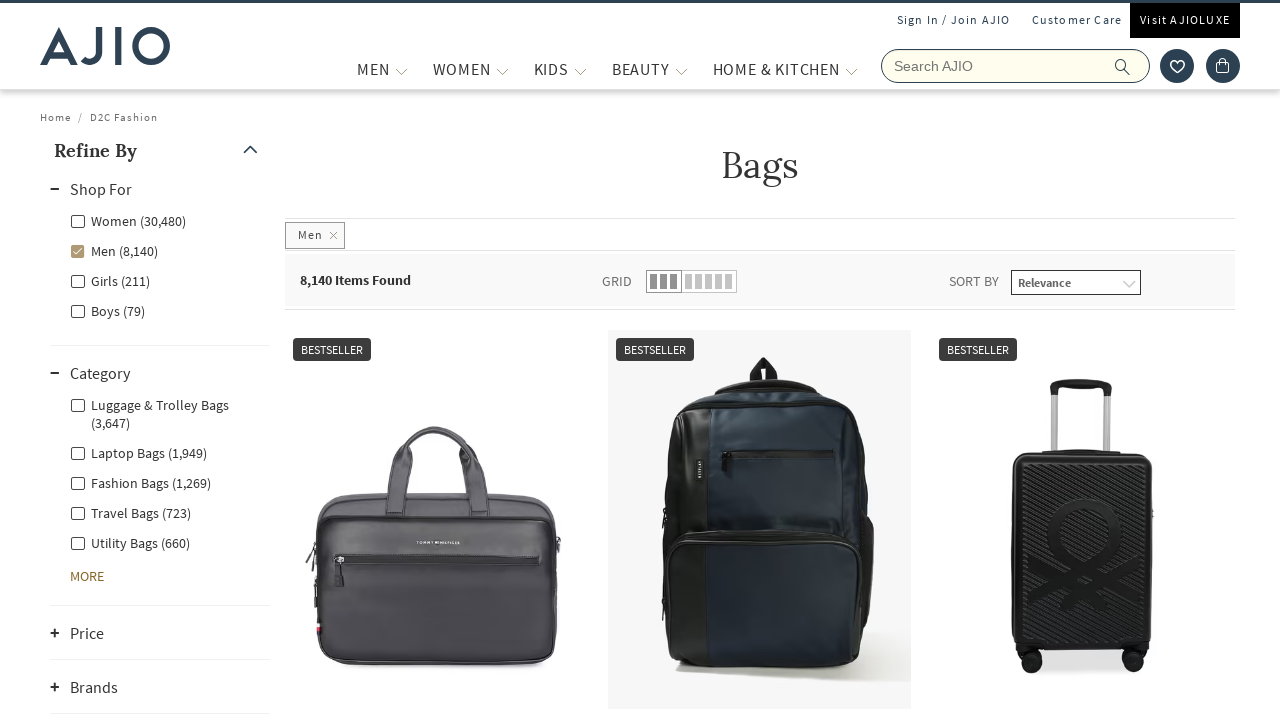

Waited 3 seconds for filter to apply
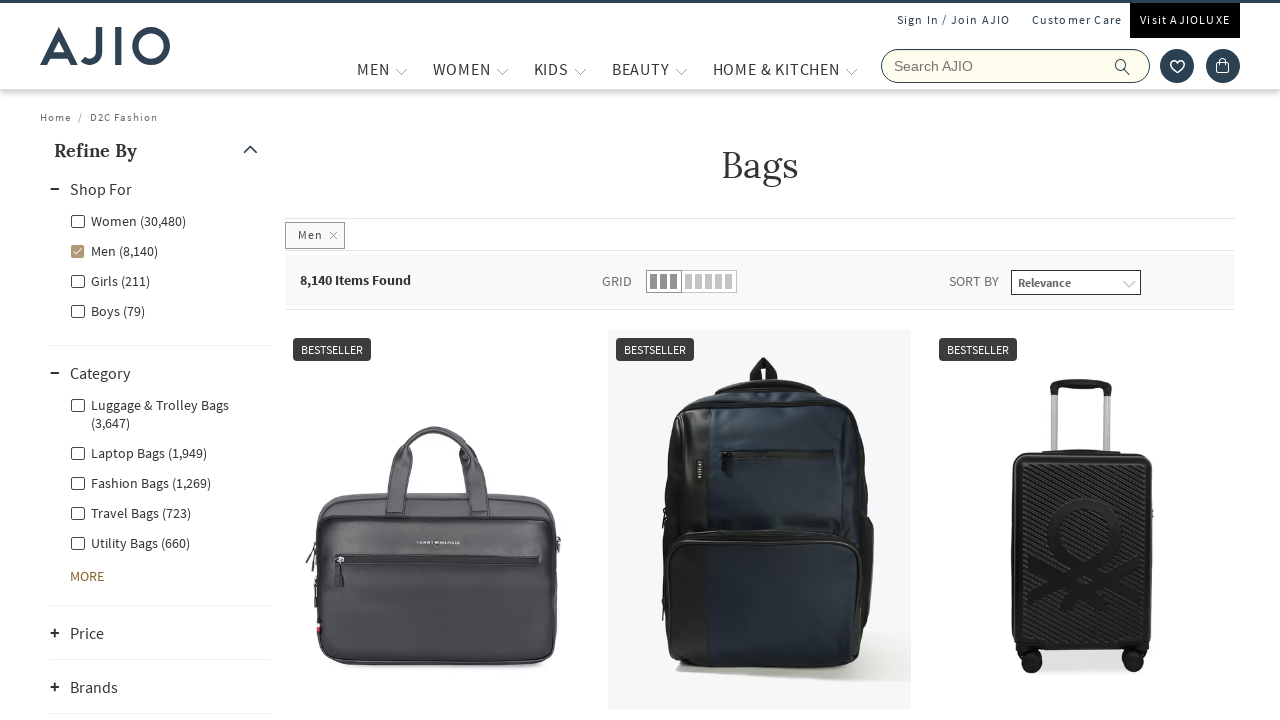

Clicked Fashion Bags category filter at (140, 482) on xpath=//label[contains(@for,'Fashion Bags')]
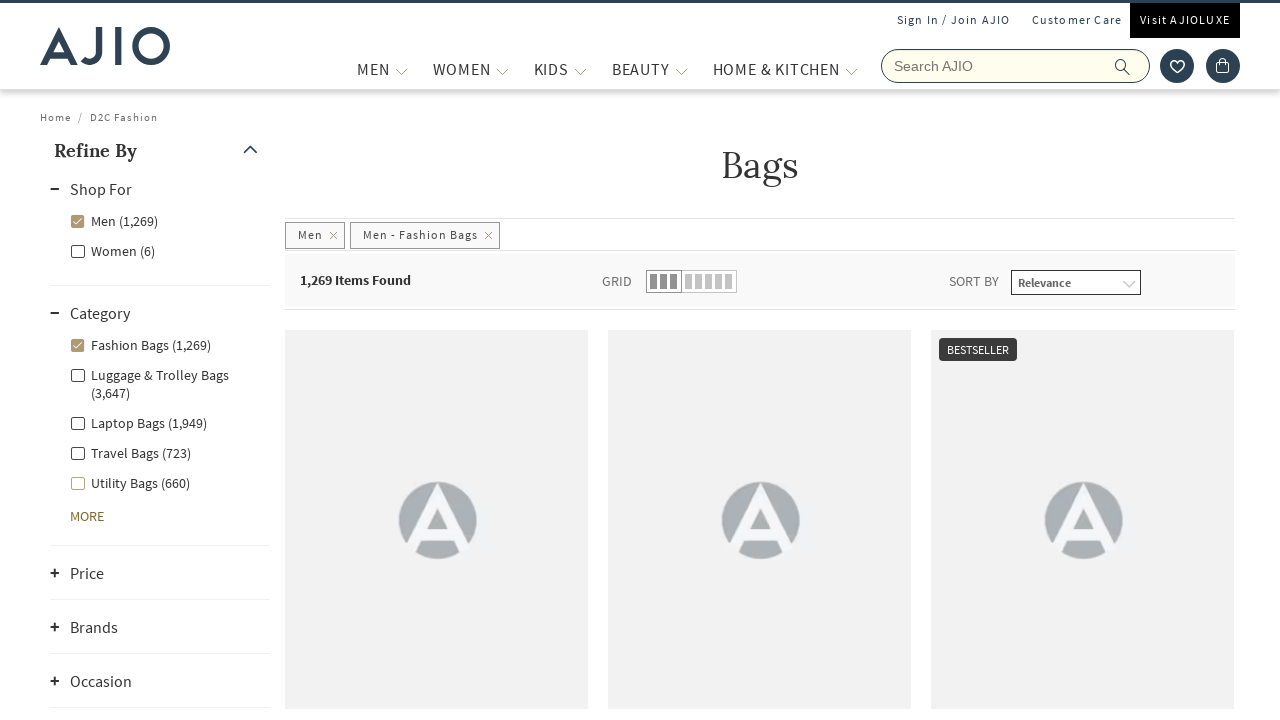

Waited 3 seconds for category filter to apply
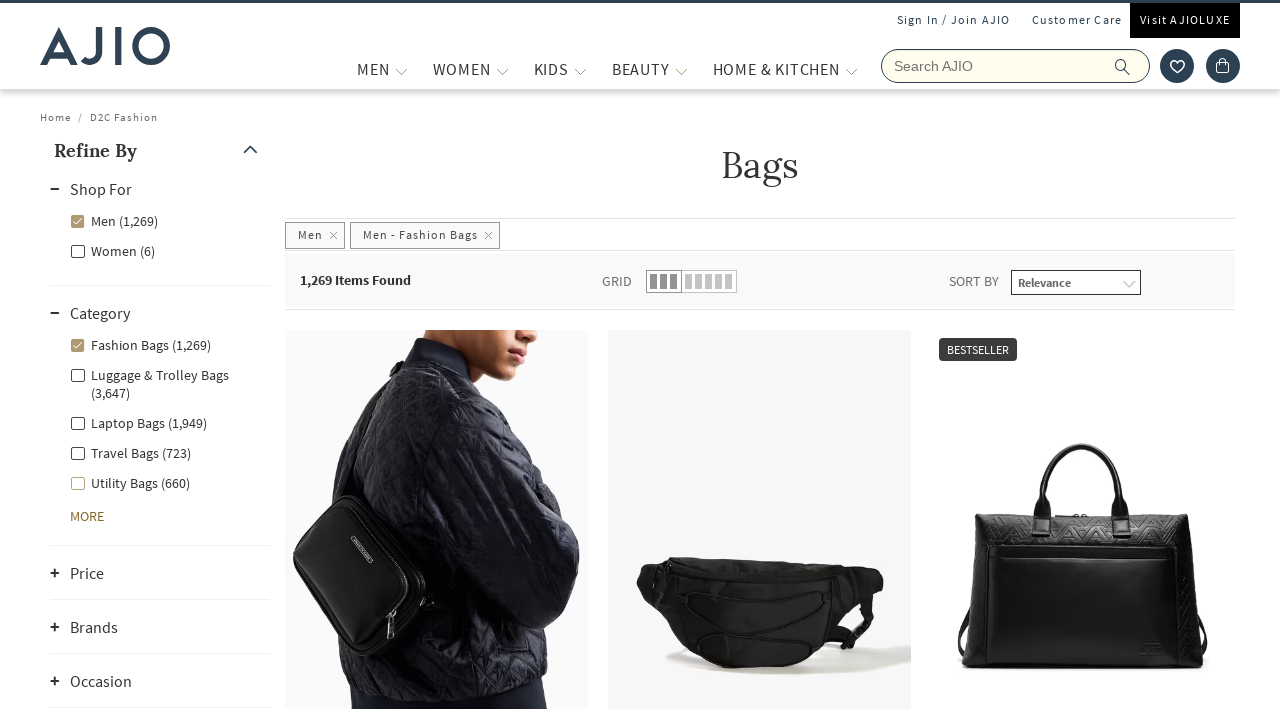

Verified bag count is displayed in filter section
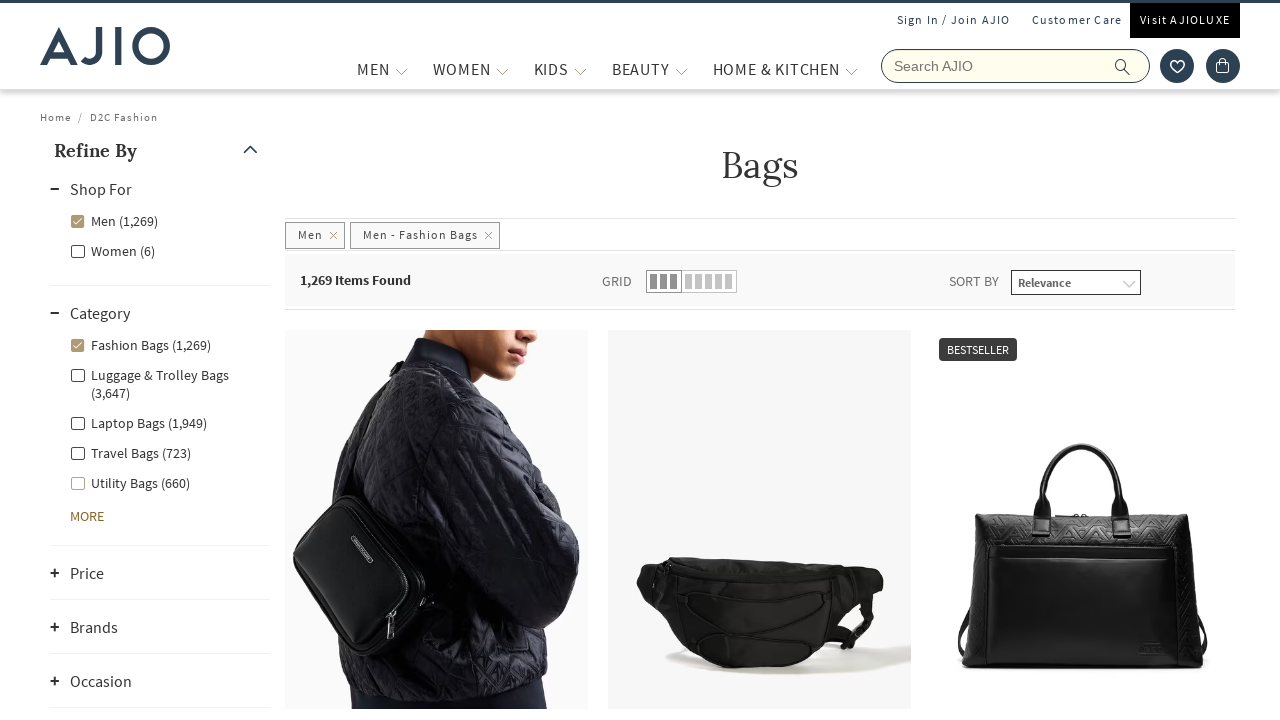

Verified brand names are displayed in search results
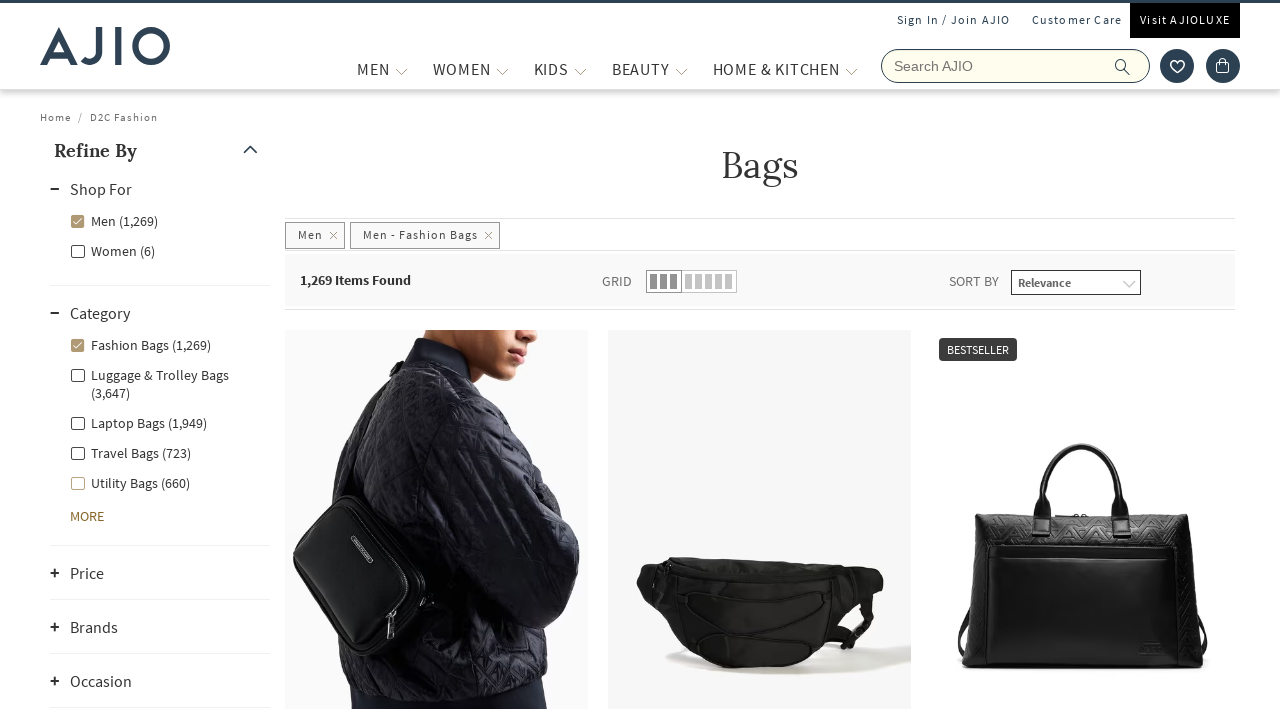

Verified bag names are displayed in search results
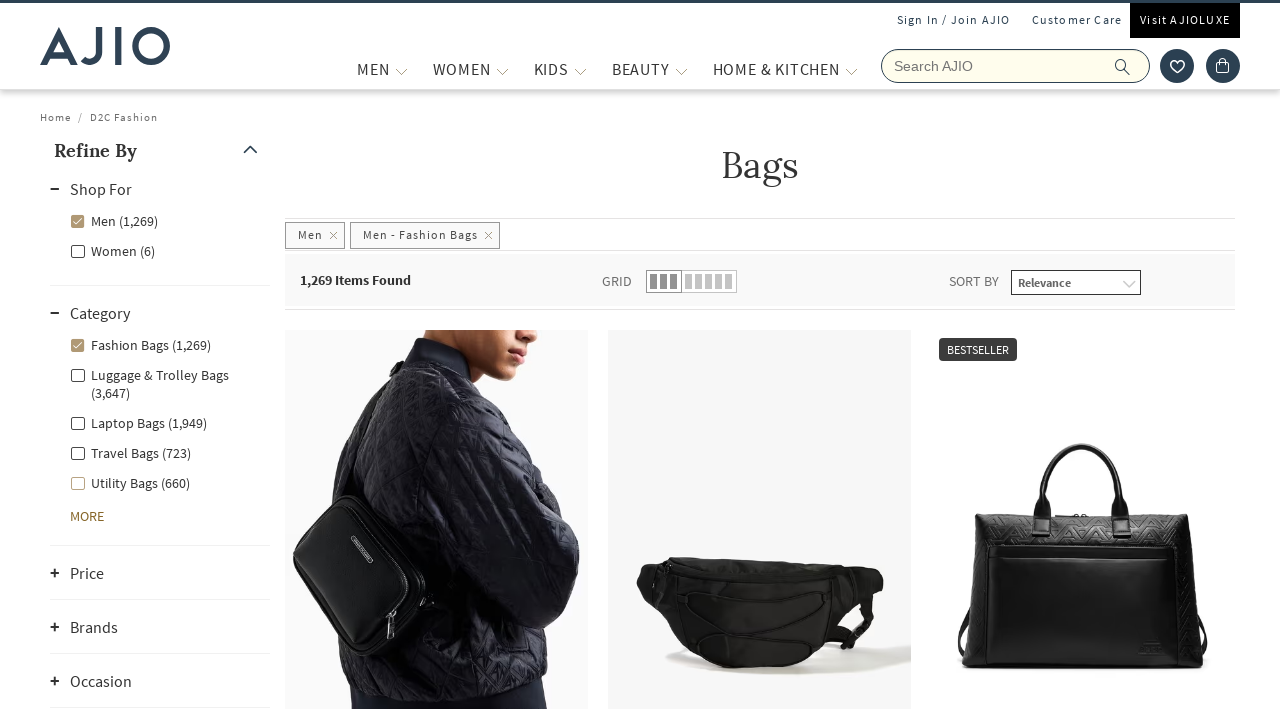

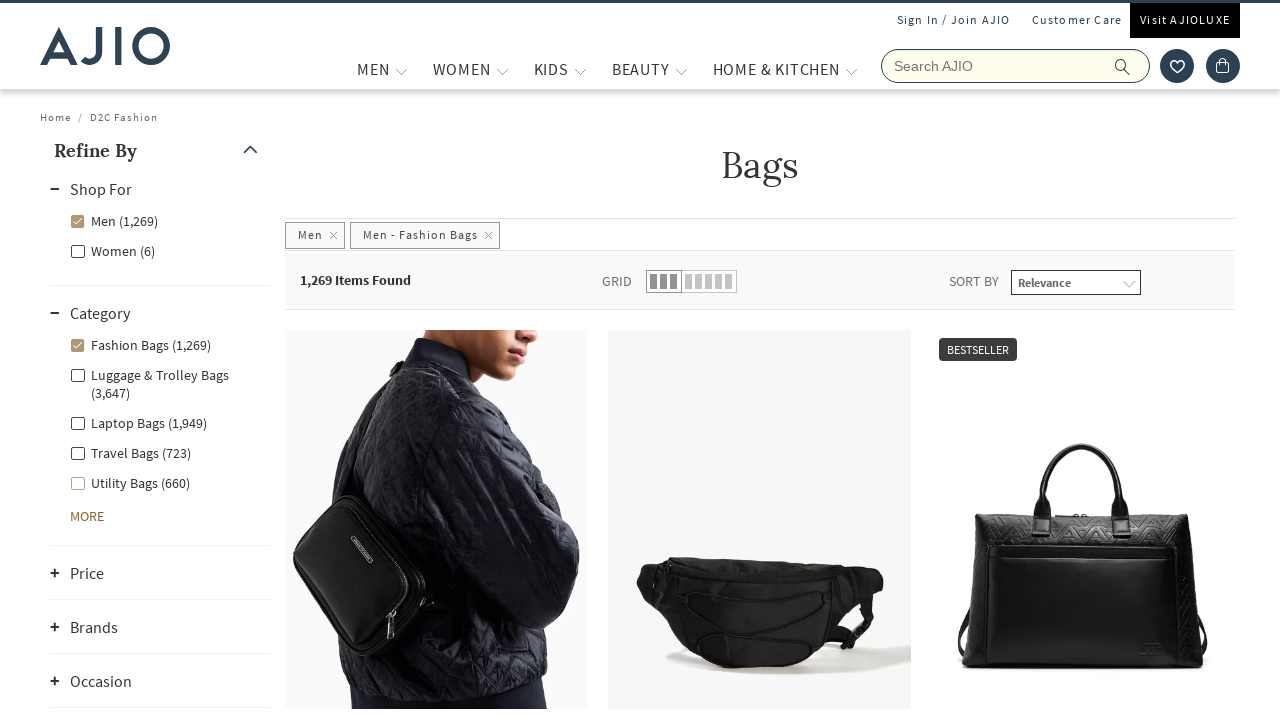